Tests registration form with invalid email format and verifies email error messages are displayed

Starting URL: https://alada.vn/tai-khoan/dang-ky.html

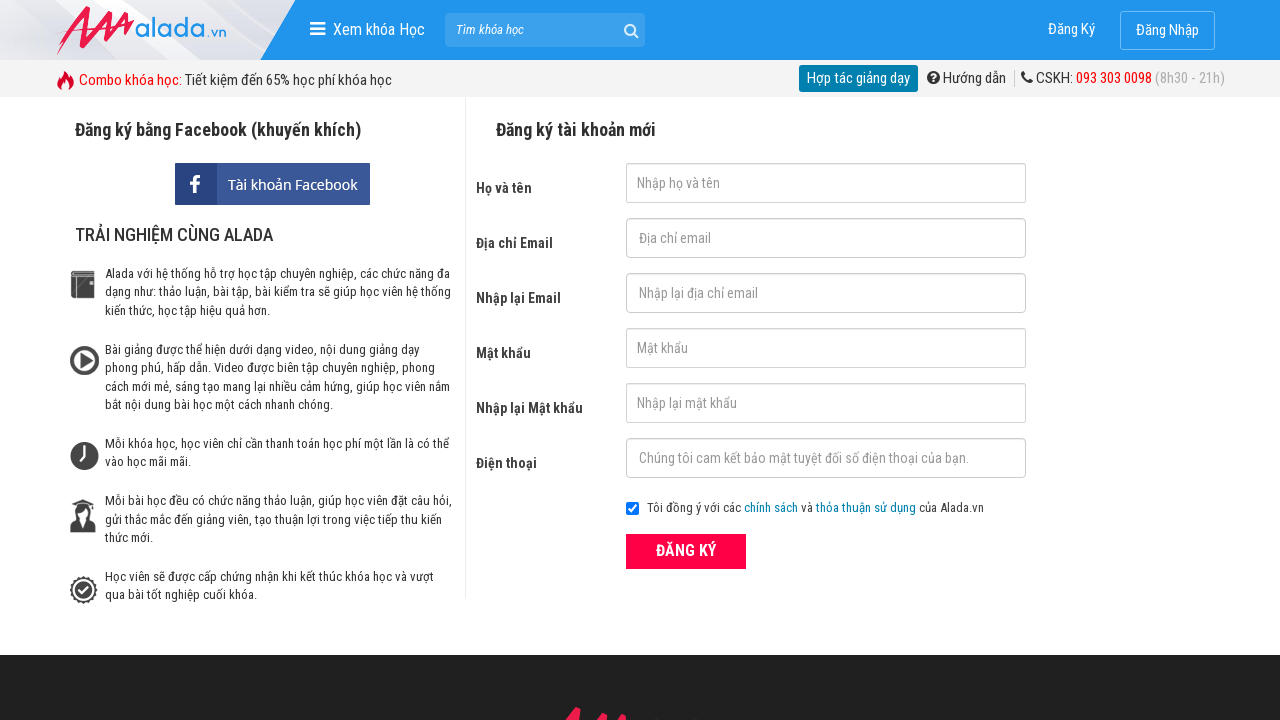

Filled first name field with 'Nguyen Van Minh' on #txtFirstname
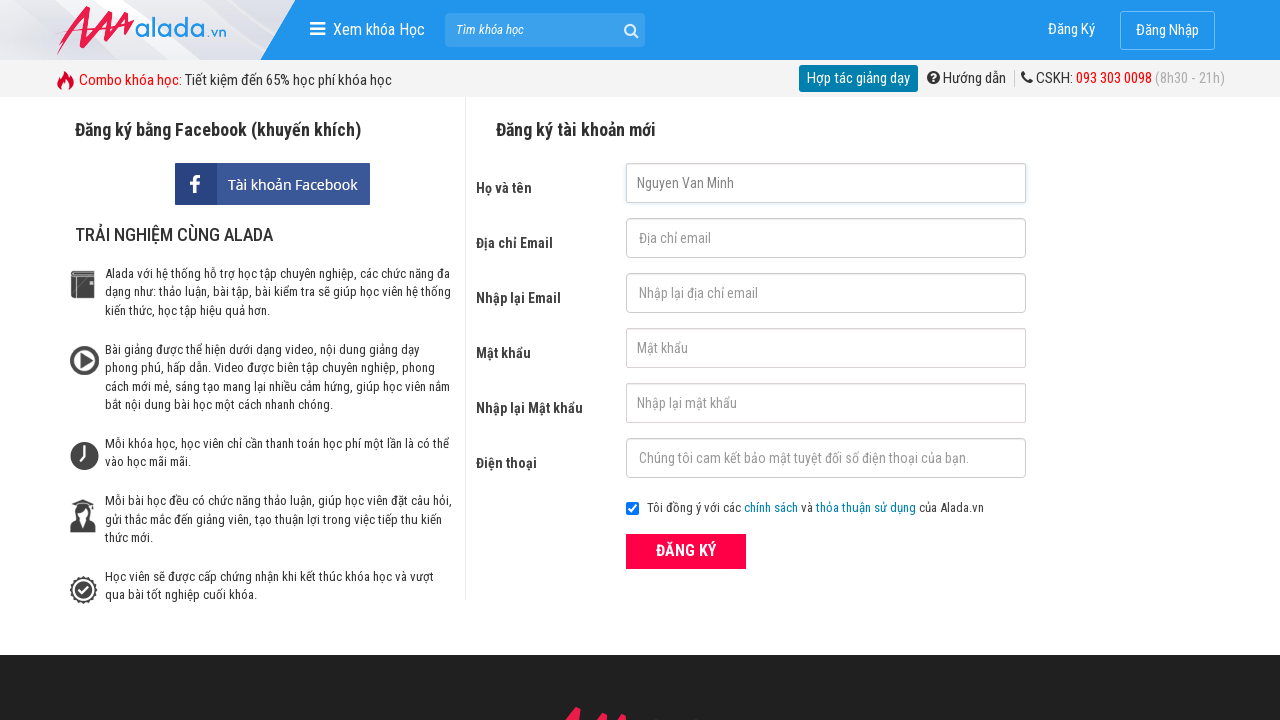

Filled email field with invalid email '123.123@1@23' on #txtEmail
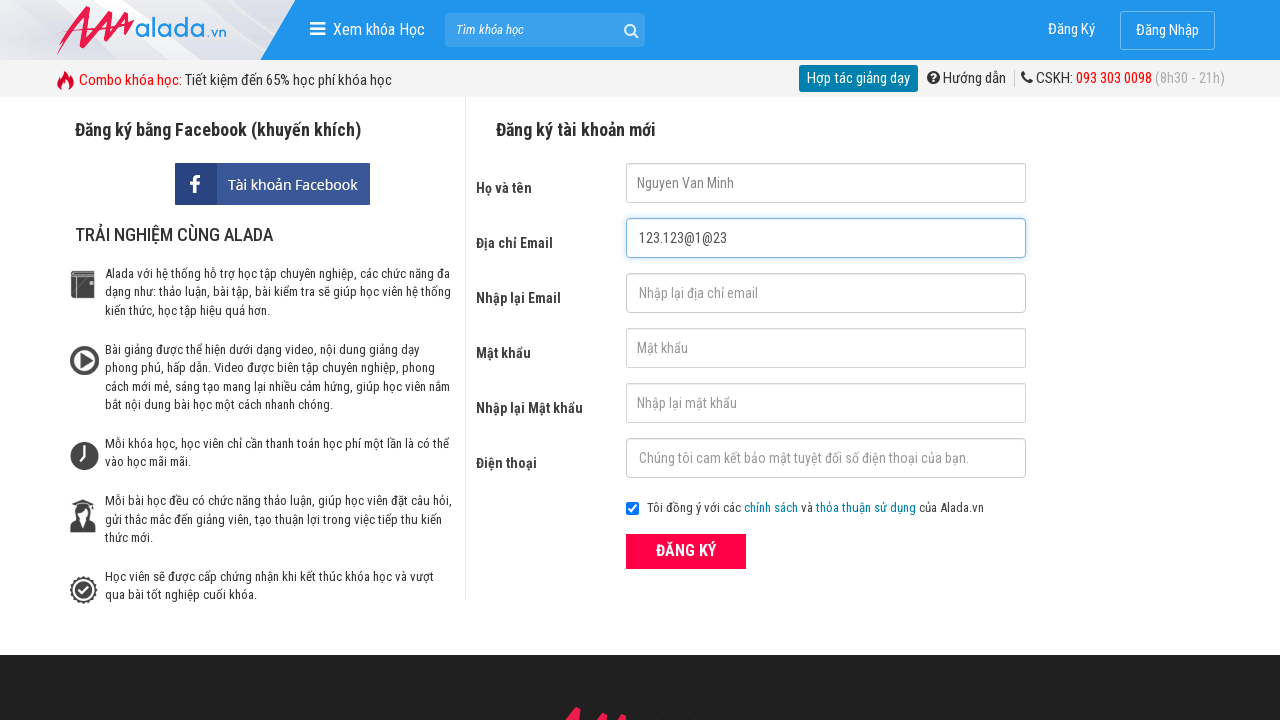

Filled confirm email field with invalid email '123.123@1@23' on #txtCEmail
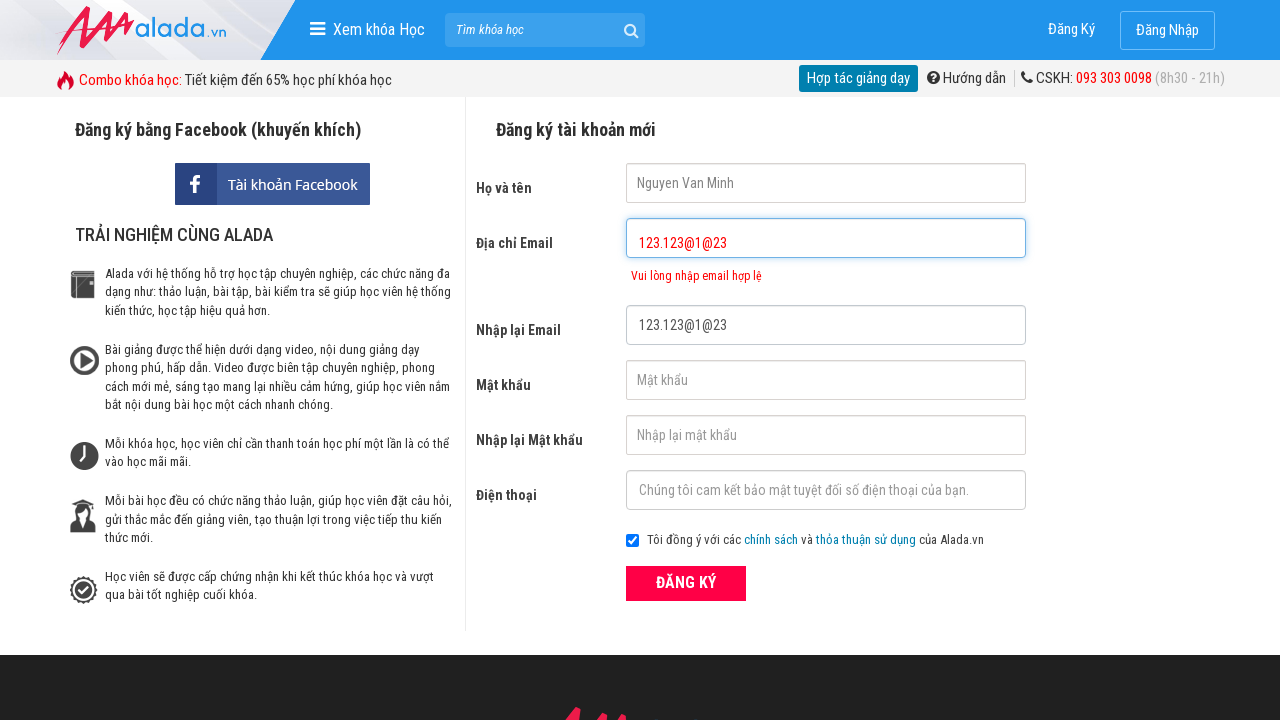

Filled password field with 'SecurePass99' on #txtPassword
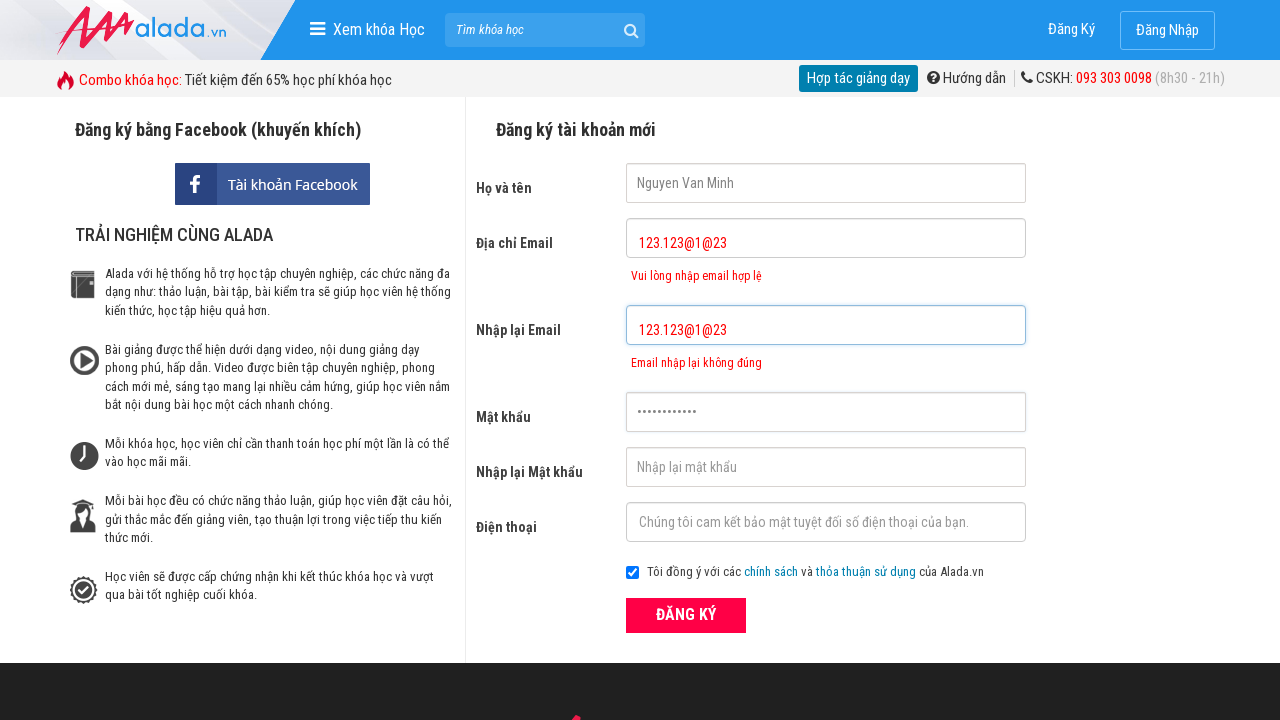

Filled confirm password field with 'SecurePass99' on #txtCPassword
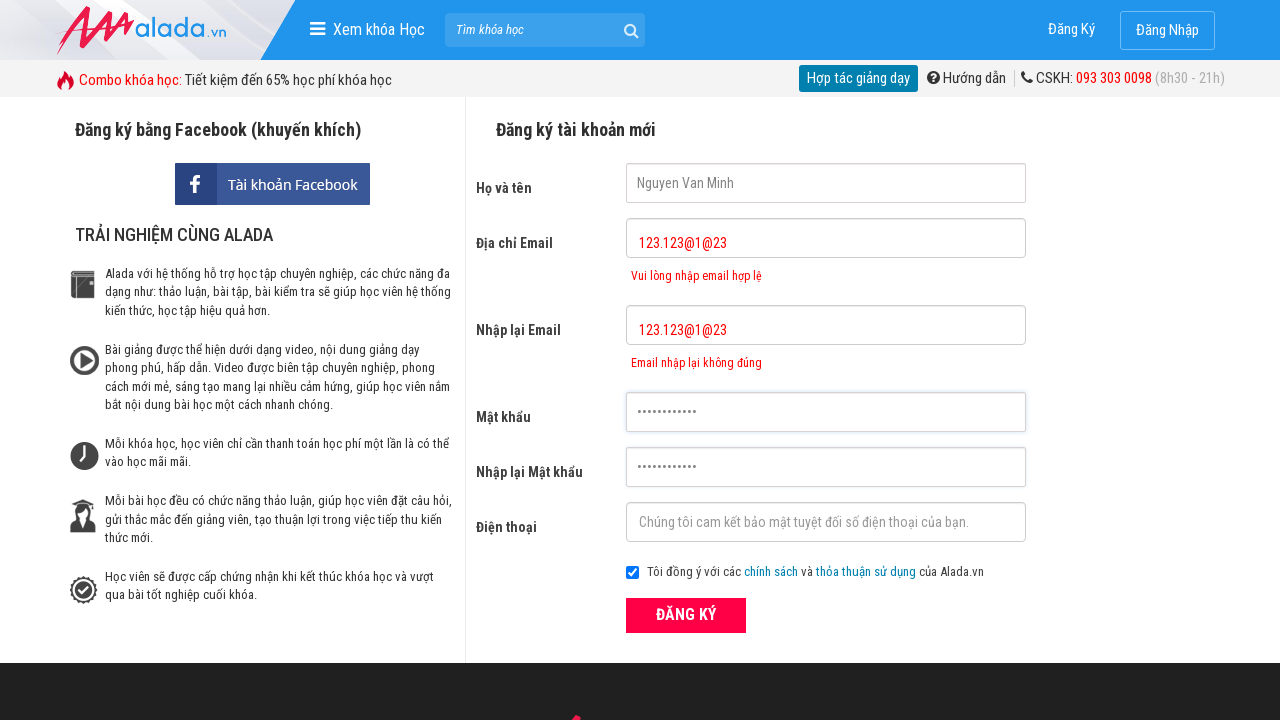

Filled phone field with '0987654321' on #txtPhone
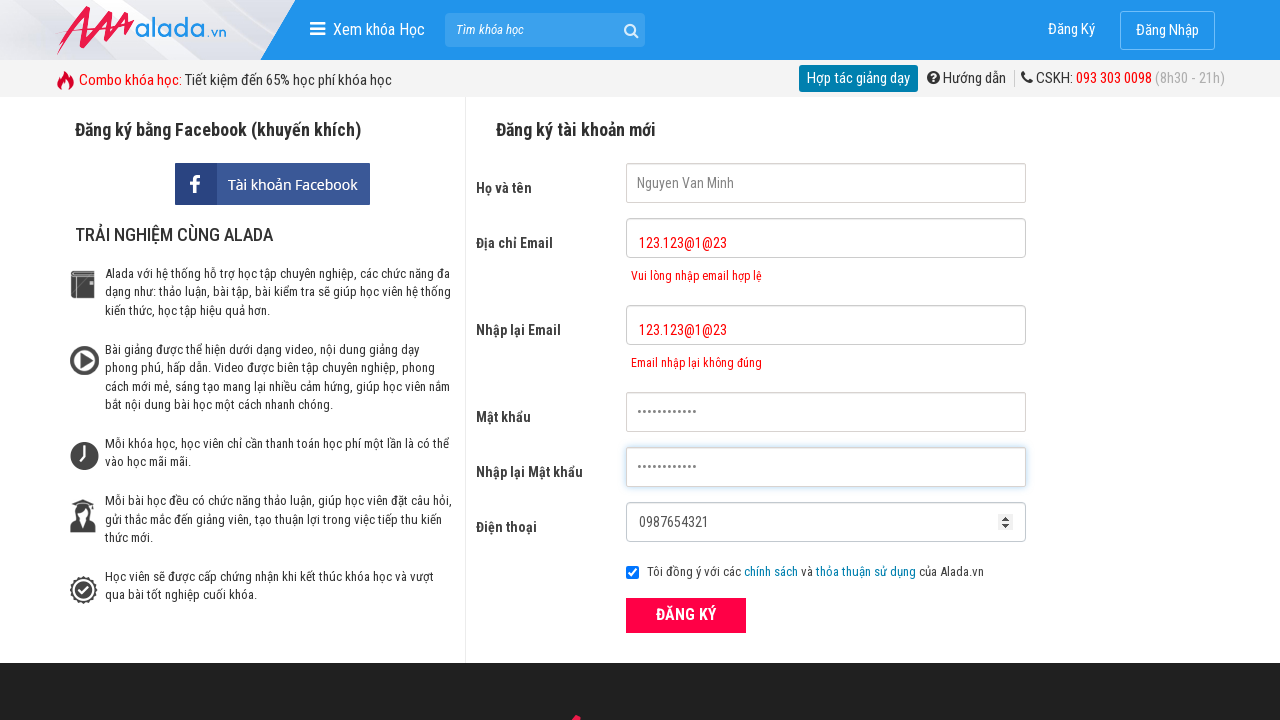

Clicked register button at (686, 615) on xpath=//form[@id='frmLogin']//button
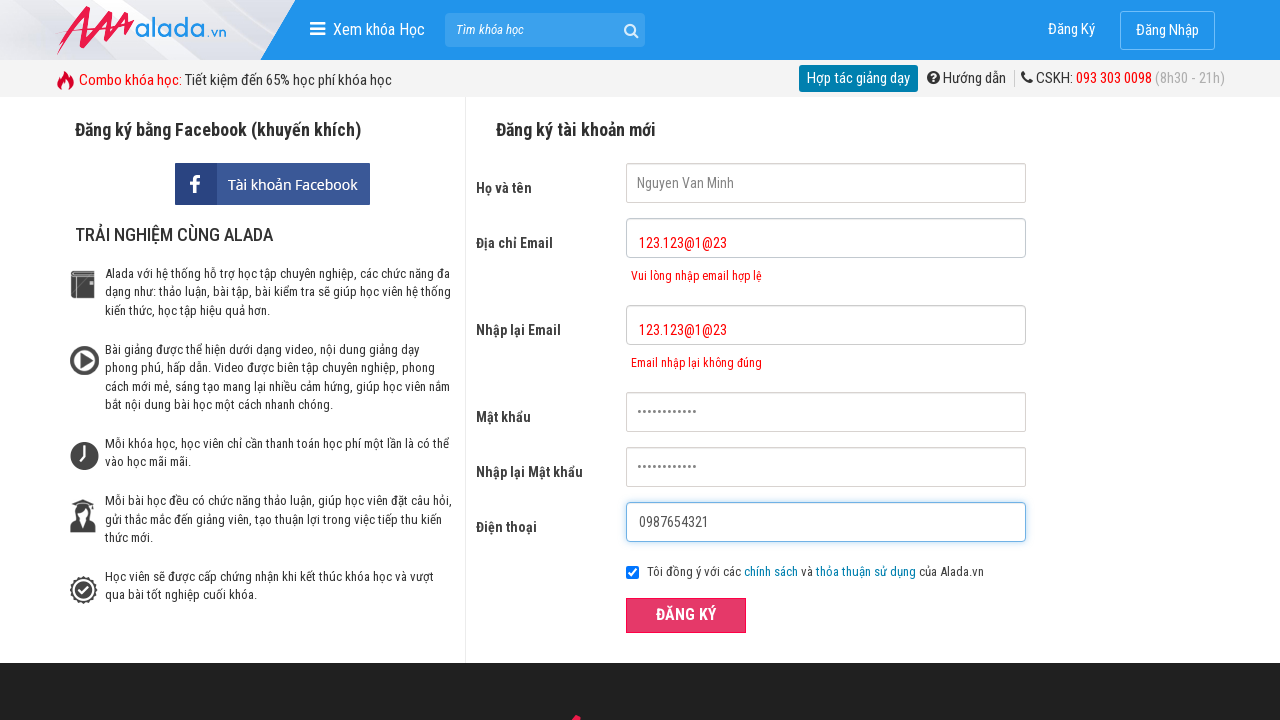

Email error message selector loaded
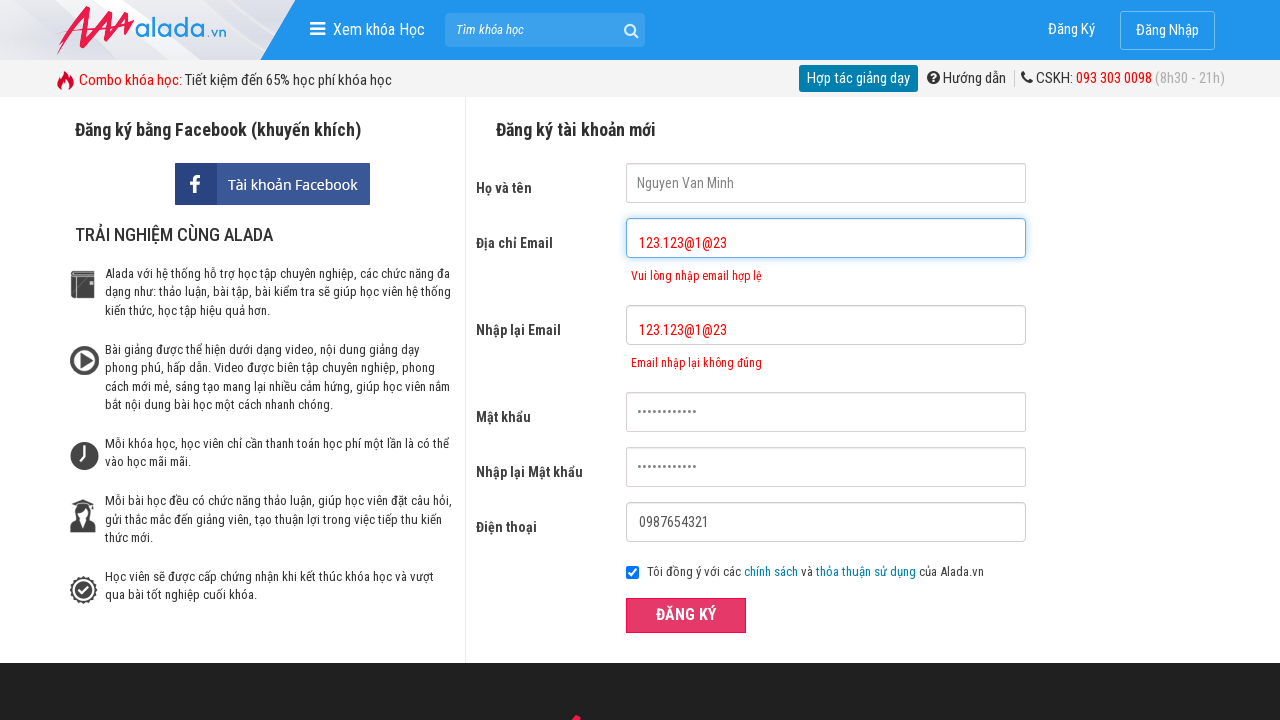

Verified email error message is visible
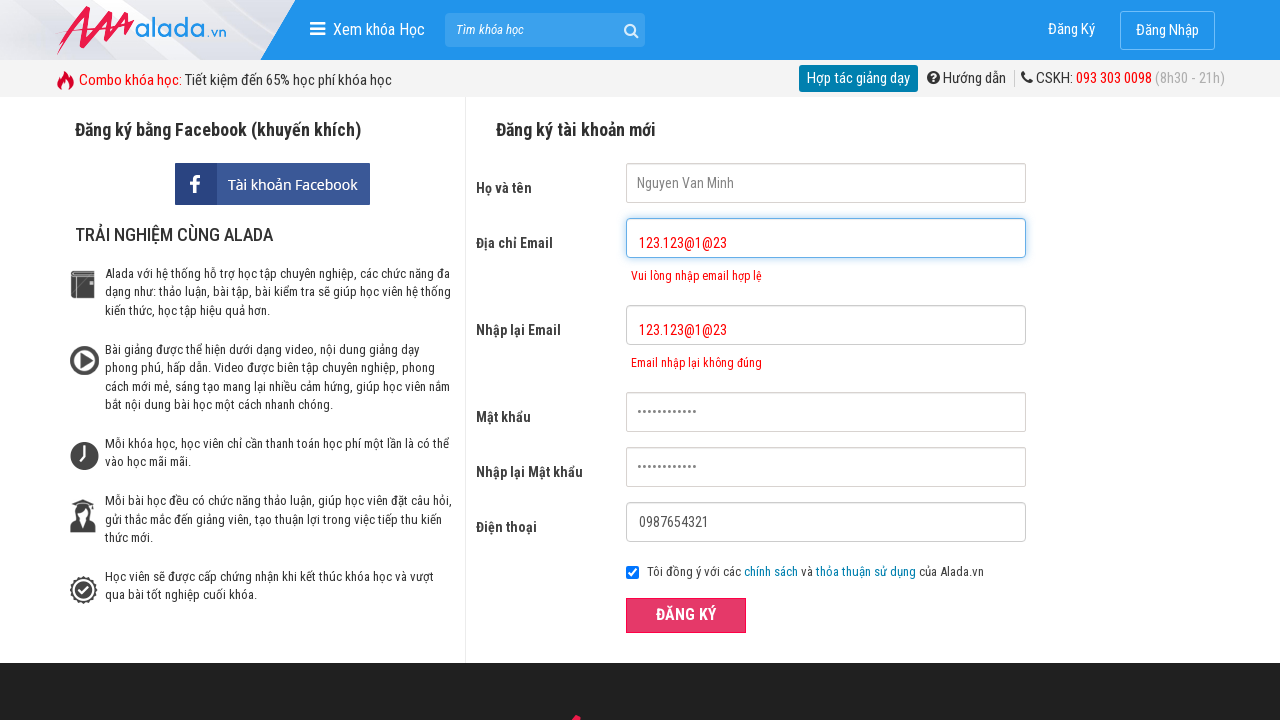

Verified confirm email error message is visible
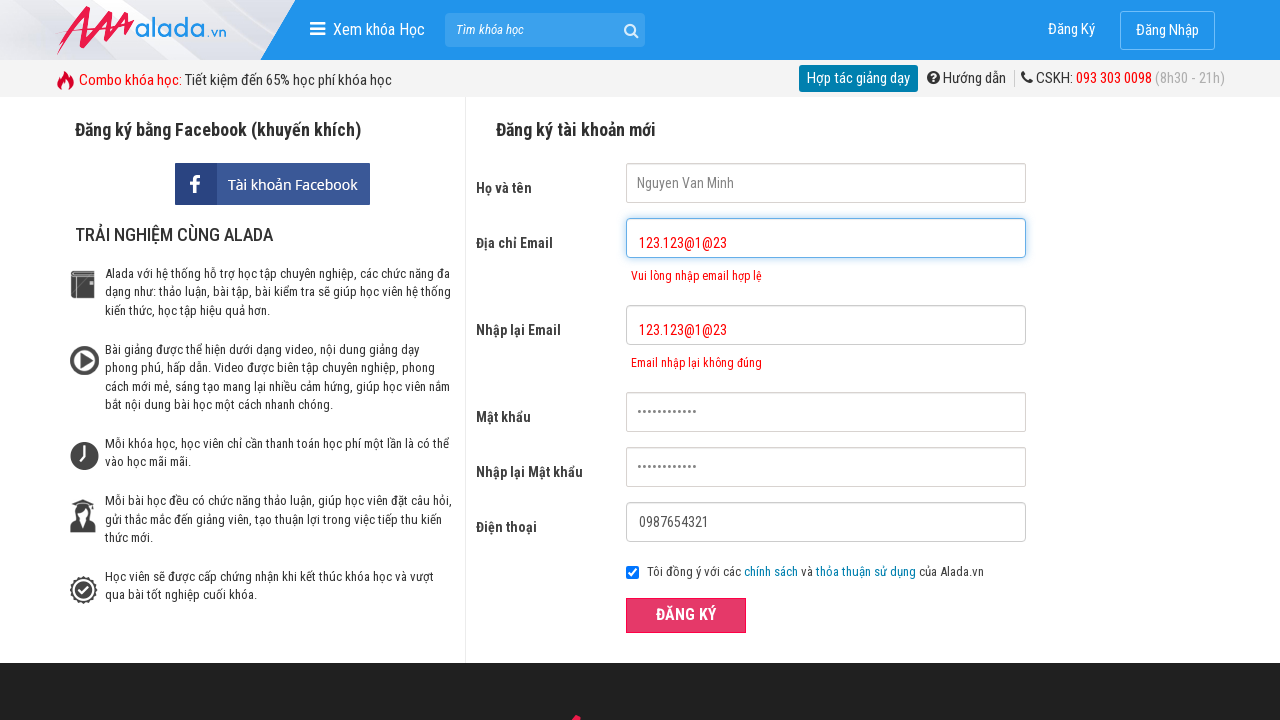

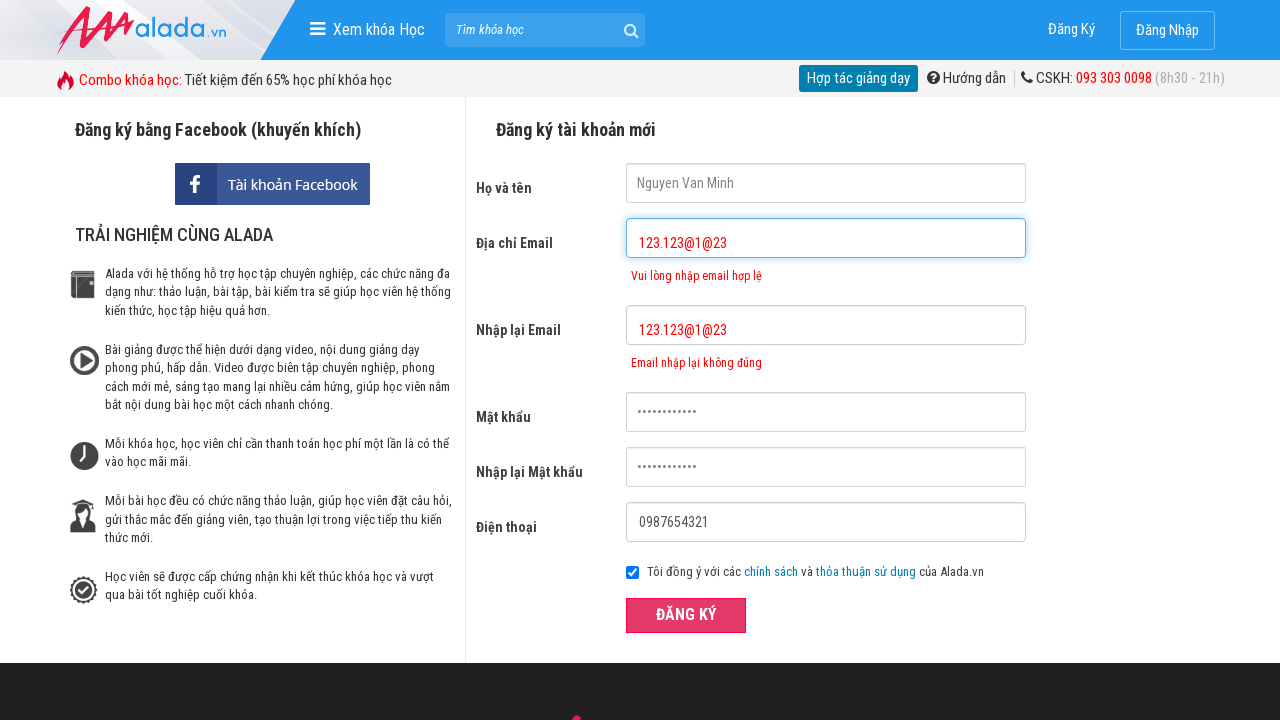